Fills out a comprehensive web form with personal information including name, gender, birth date, address, email, password, company, and comment, then submits the form

Starting URL: https://katalon-test.s3.amazonaws.com/demo-aut/dist/html/form.html

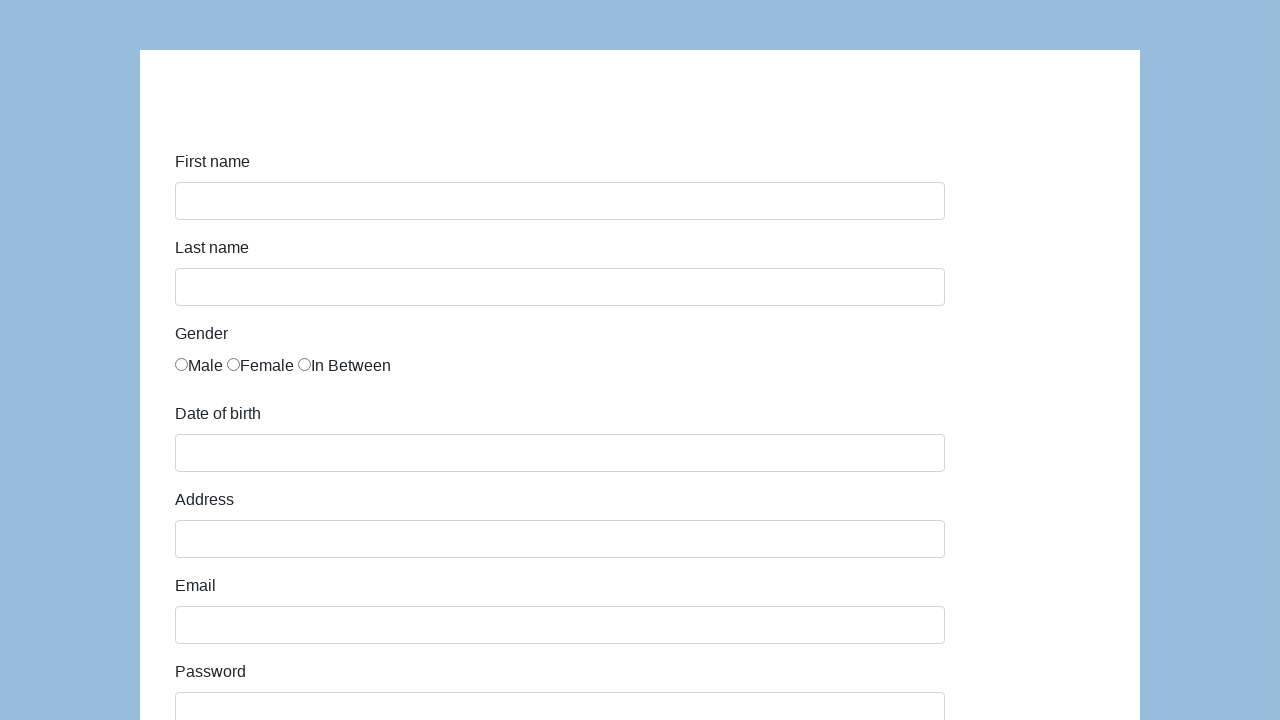

Filled first name field with 'Karol' on #first-name
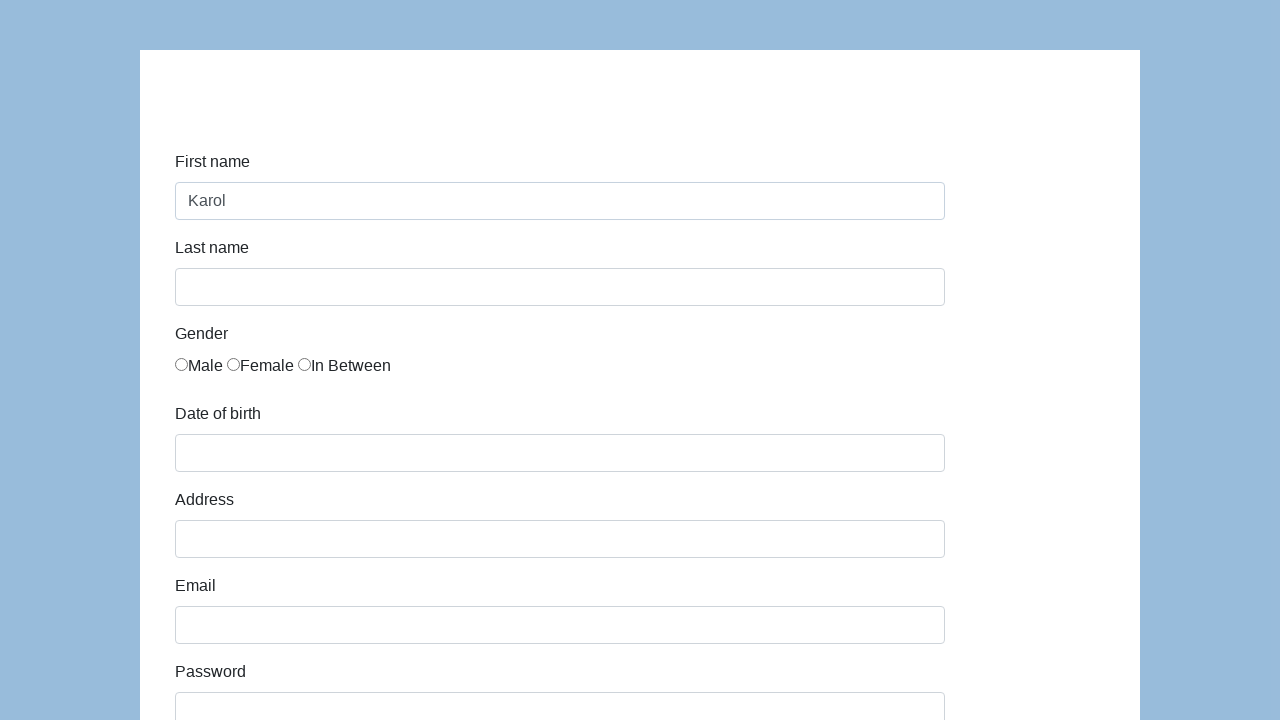

Filled last name field with 'Kowalski' on #last-name
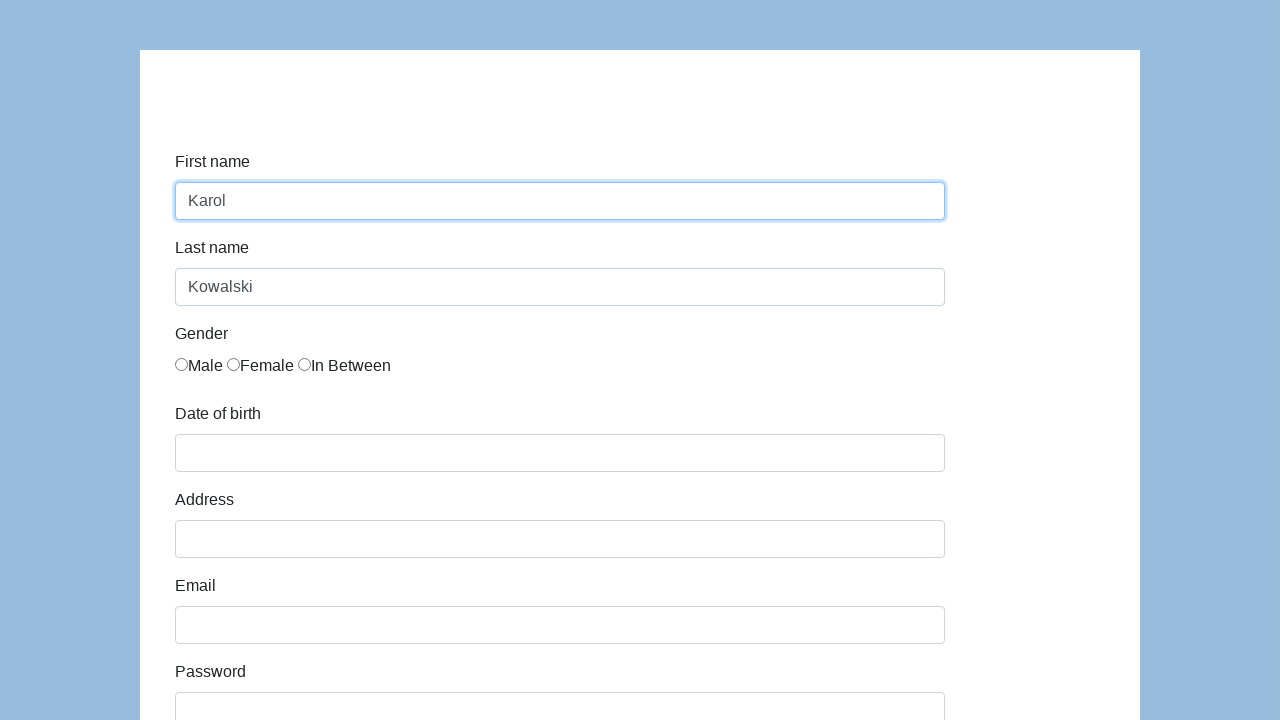

Selected gender radio button at (182, 364) on input[name='gender']
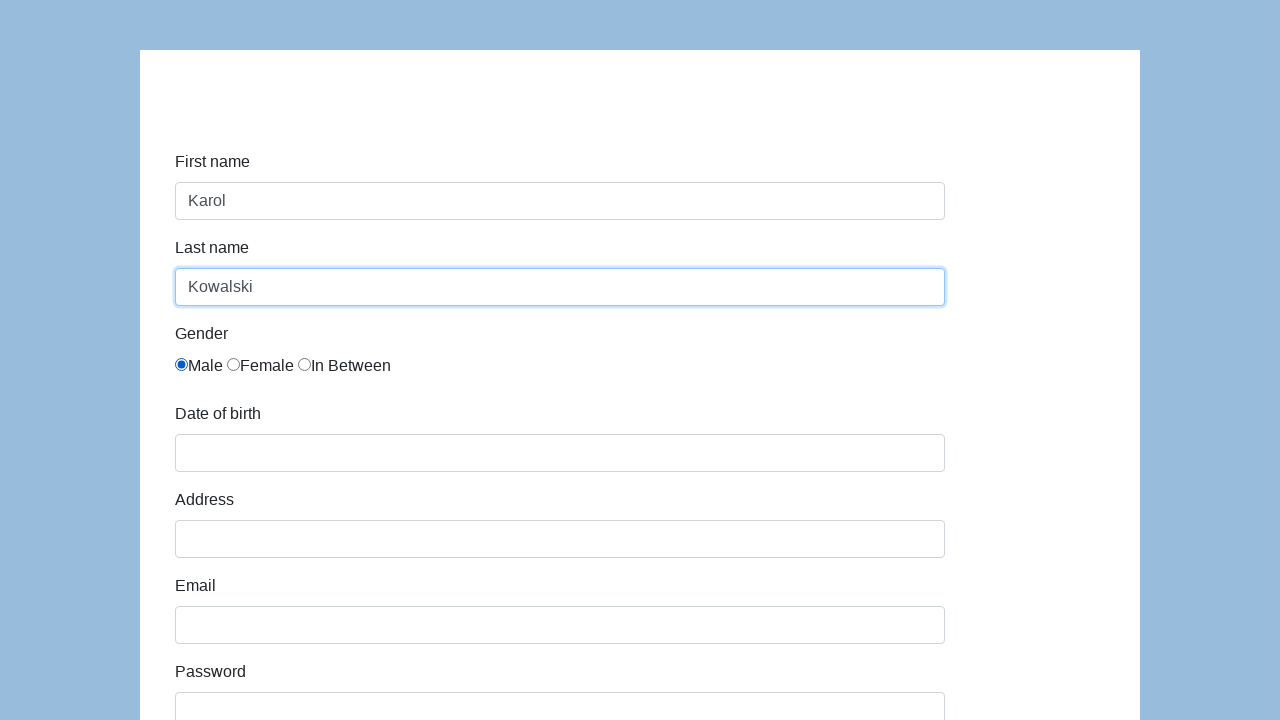

Filled birth date field with '05/22/2010' on #dob
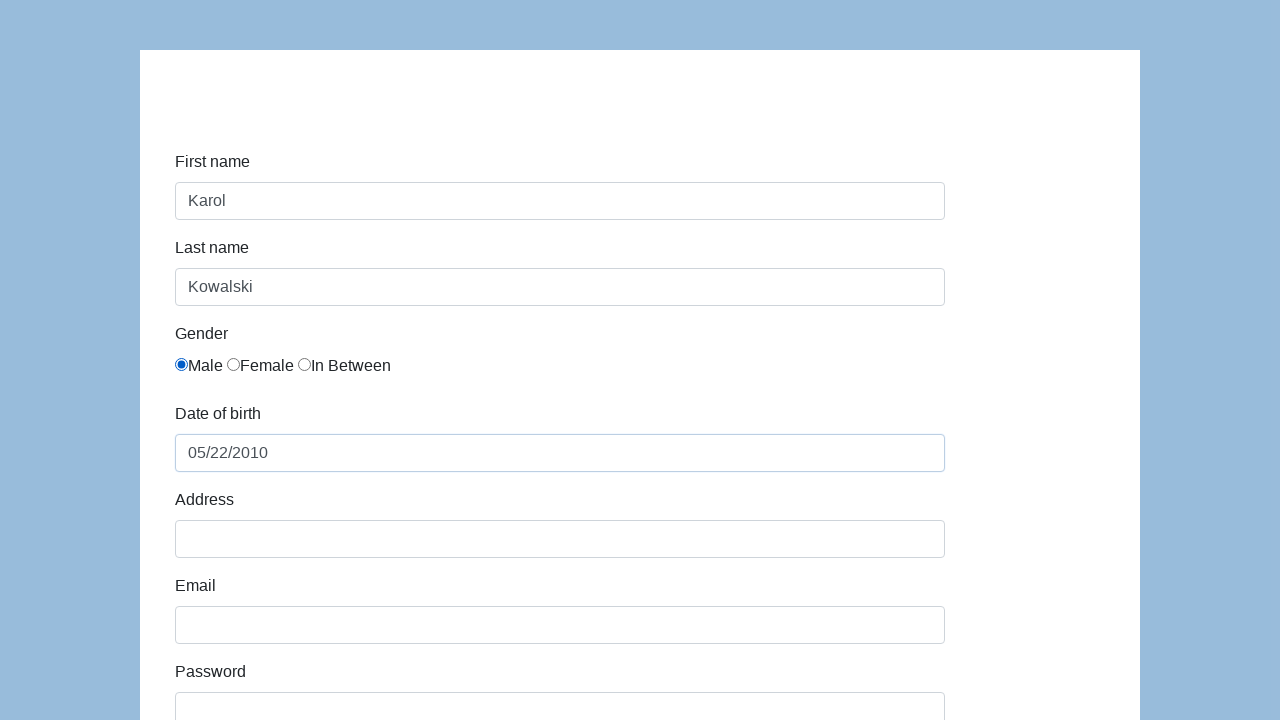

Filled address field with 'Prosta 51' on #address
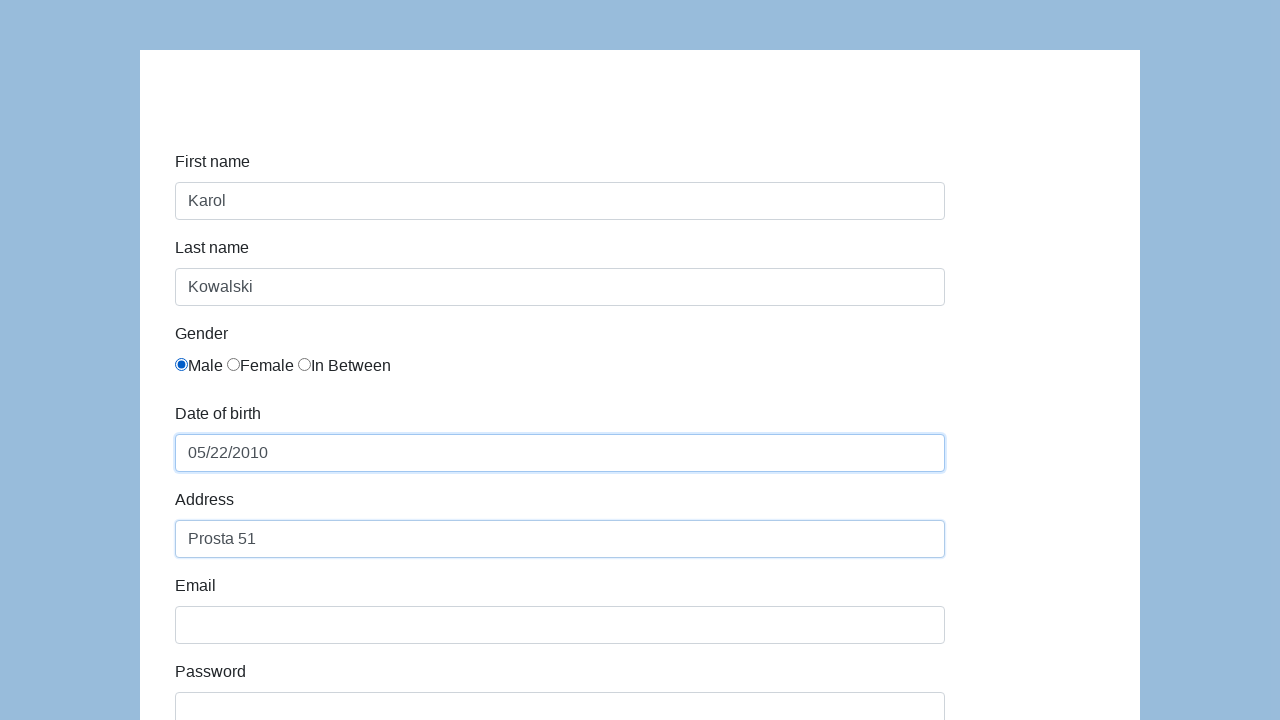

Filled email field with 'karol.kowalski@mailinator.com' on #email
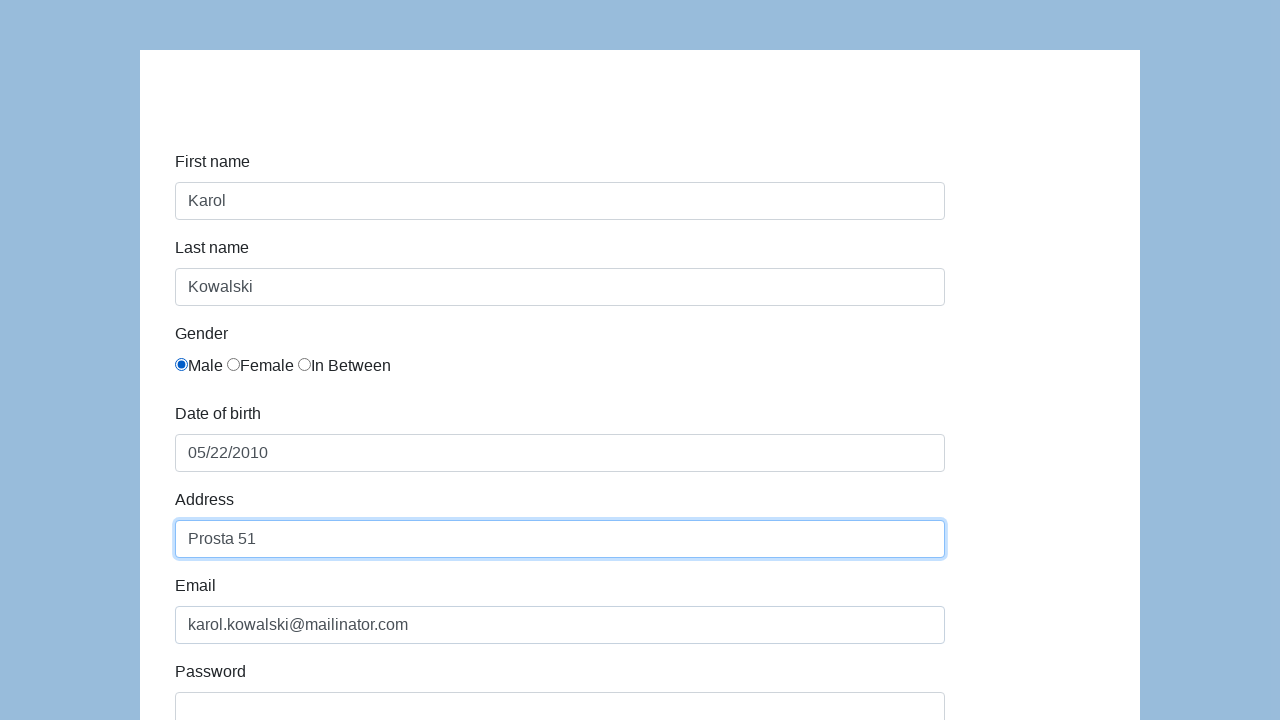

Filled password field with 'Pass123' on #password
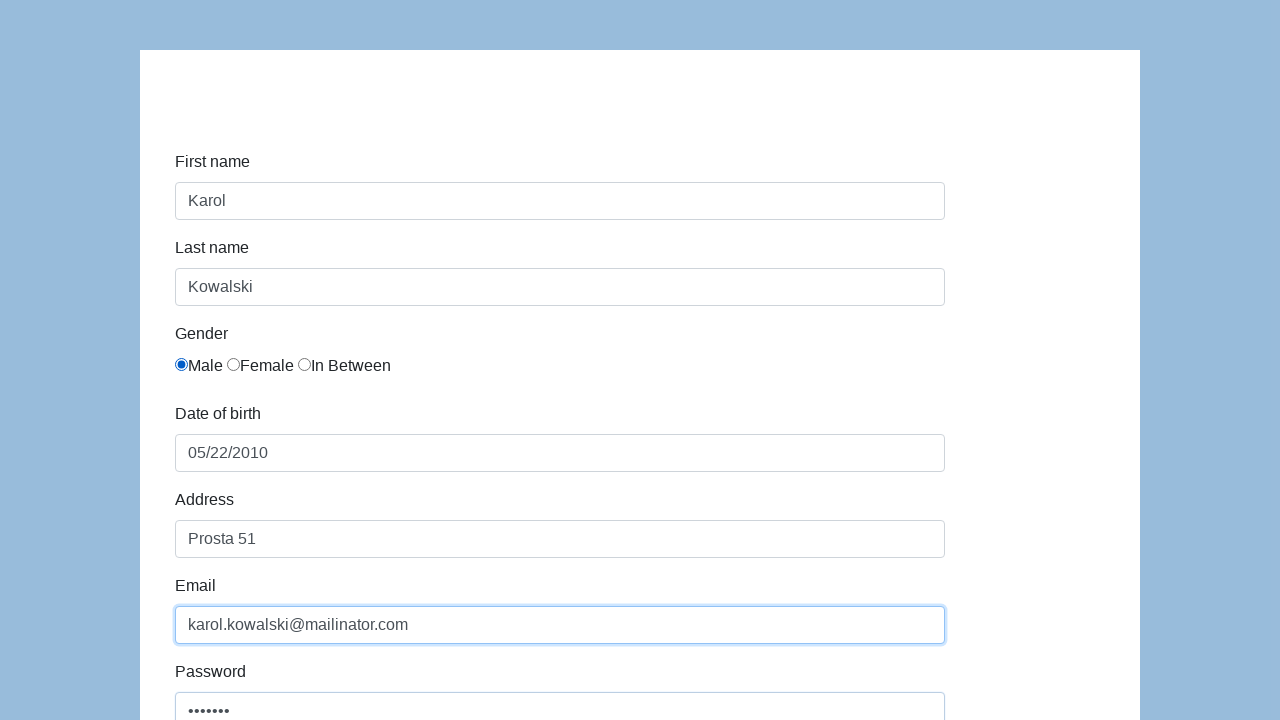

Filled company field with 'Coders Lab' on #company
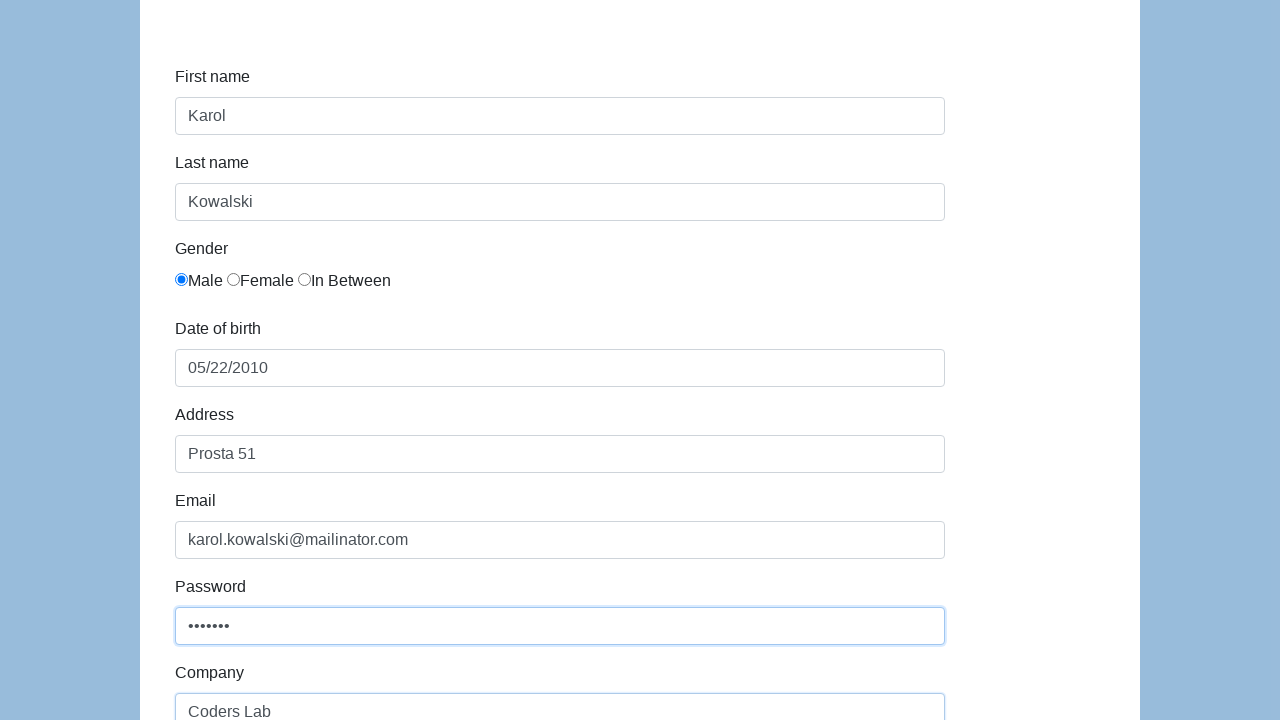

Filled comment field with 'To jest mój pierwszy automat testowy' on #comment
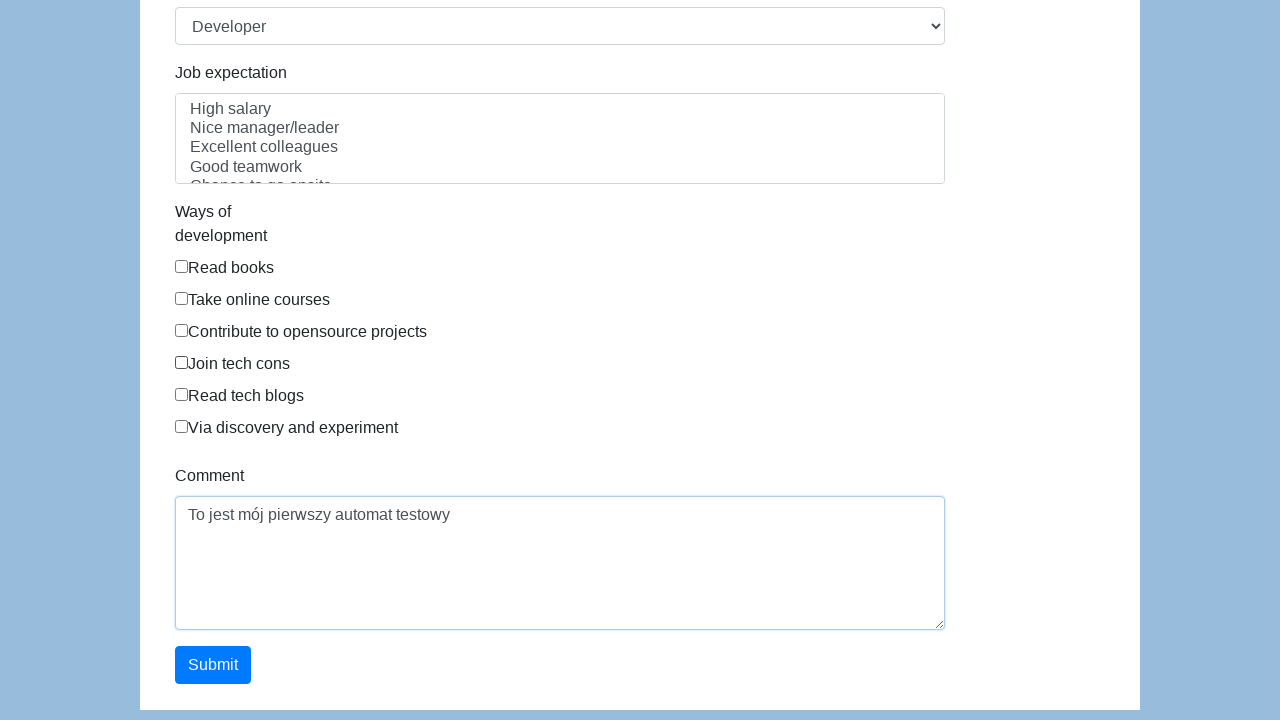

Clicked submit button to submit the form at (213, 665) on #submit
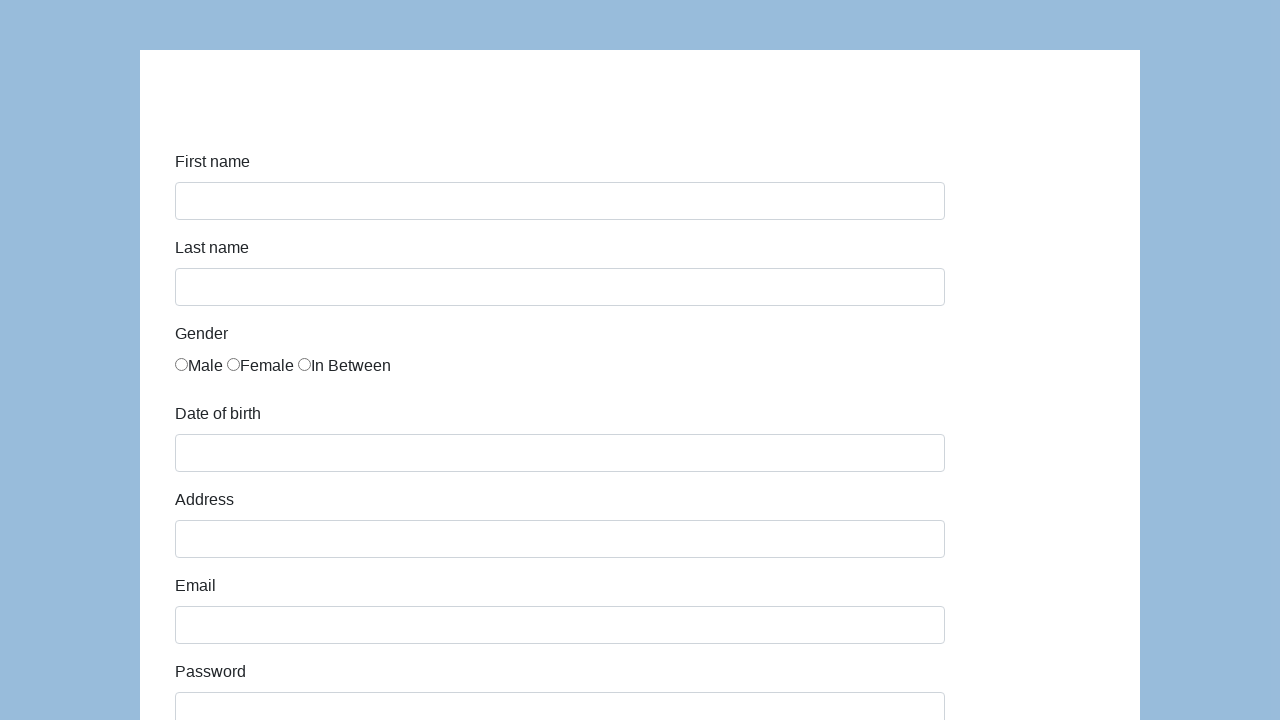

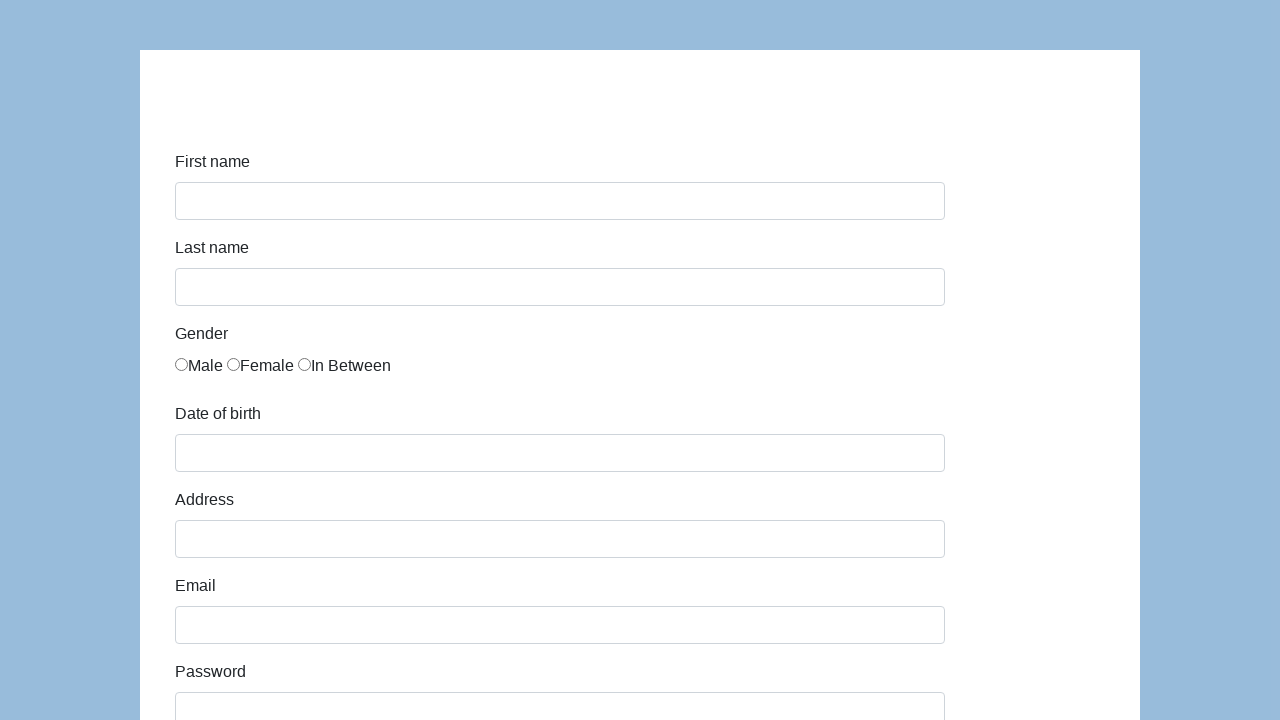